Navigates to Text Box page and verifies the Email field placeholder is visible

Starting URL: https://demoqa.com/elements

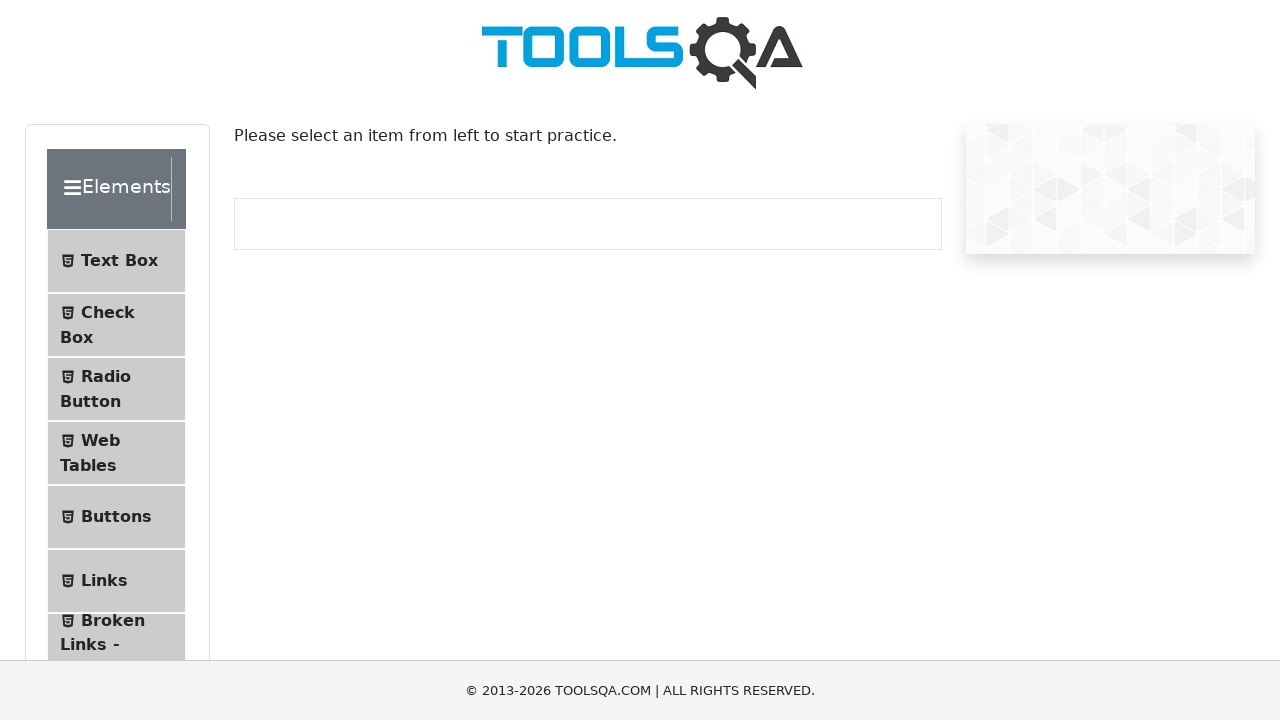

Clicked on Text Box menu item at (119, 261) on internal:text="Text Box"i
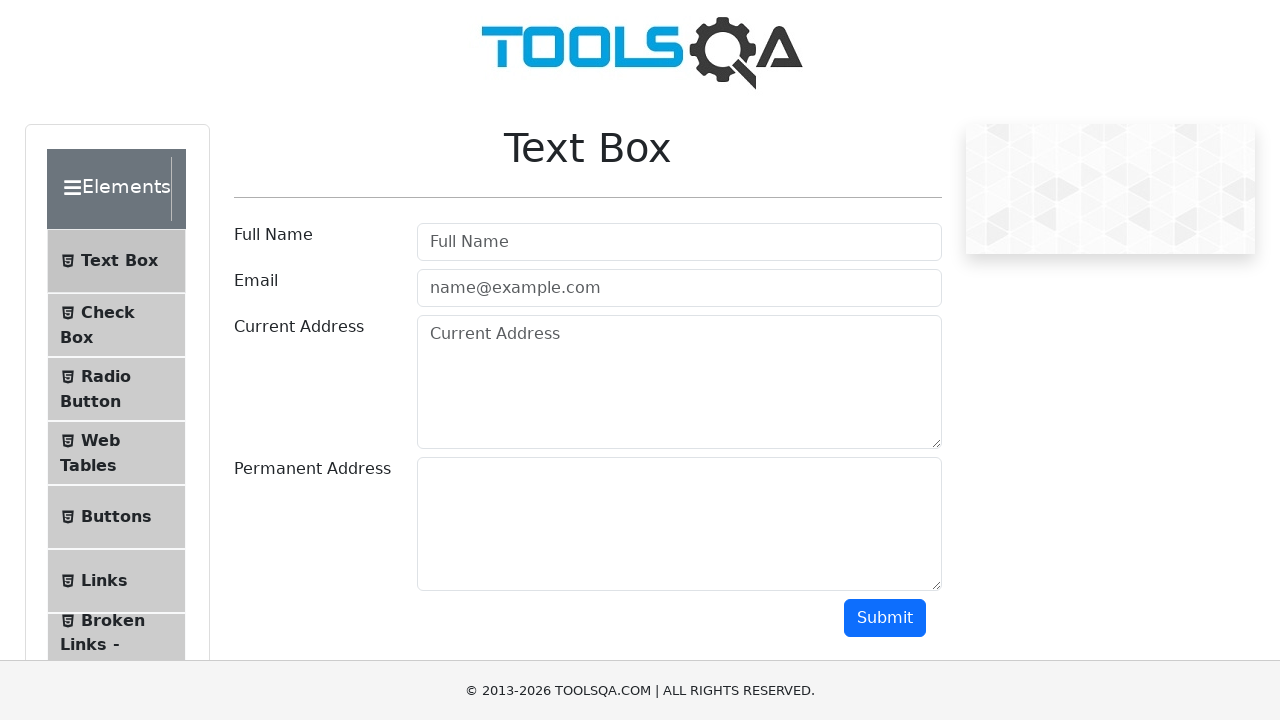

Navigated to Text Box page
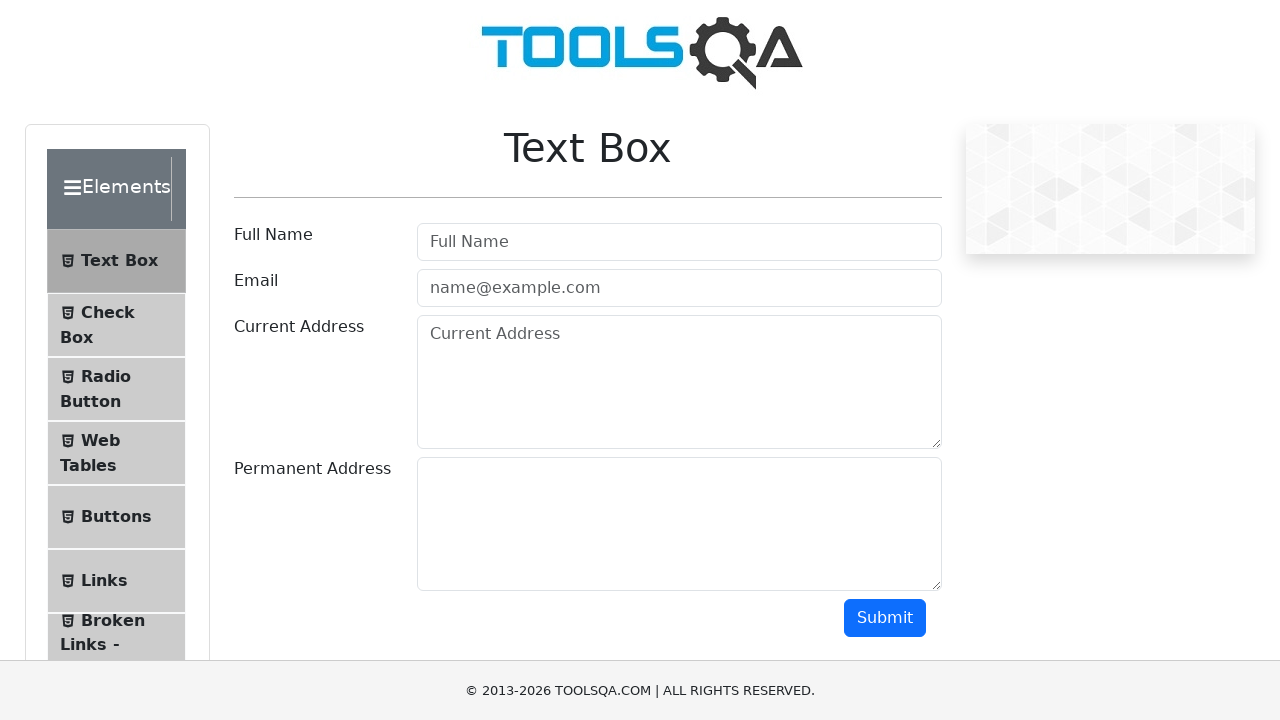

Verified Email field placeholder 'name@example.com' is visible
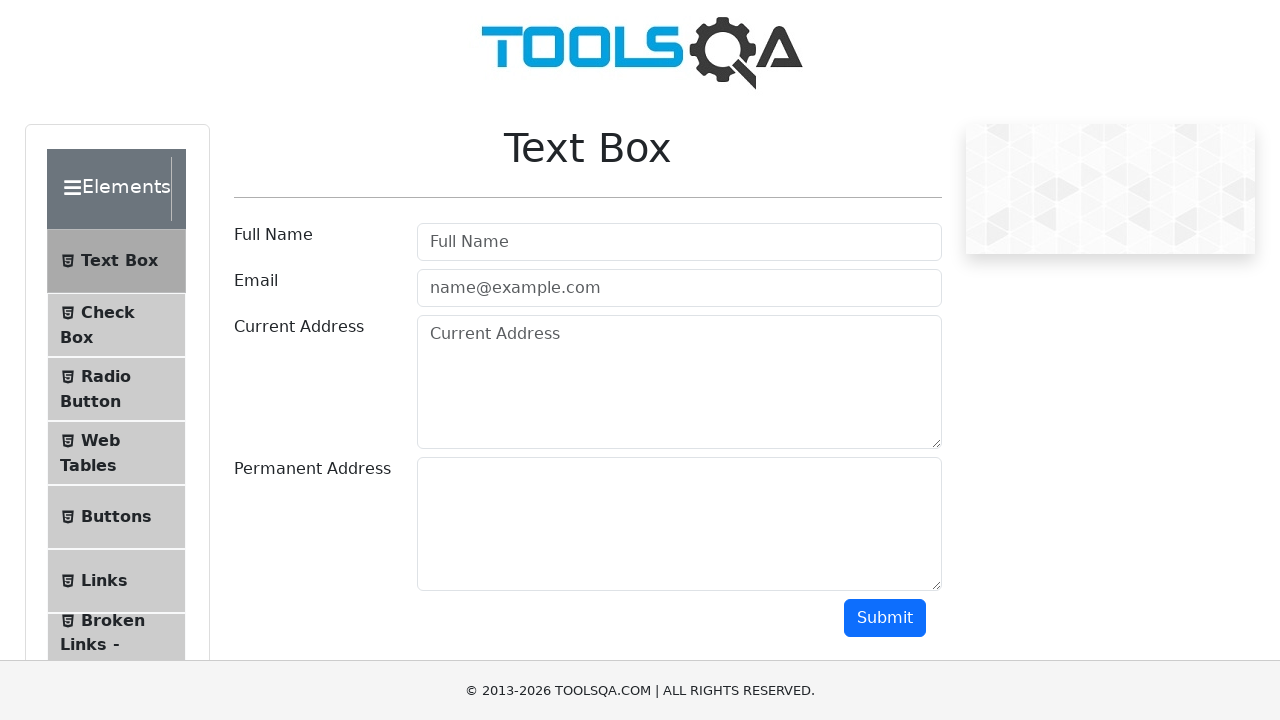

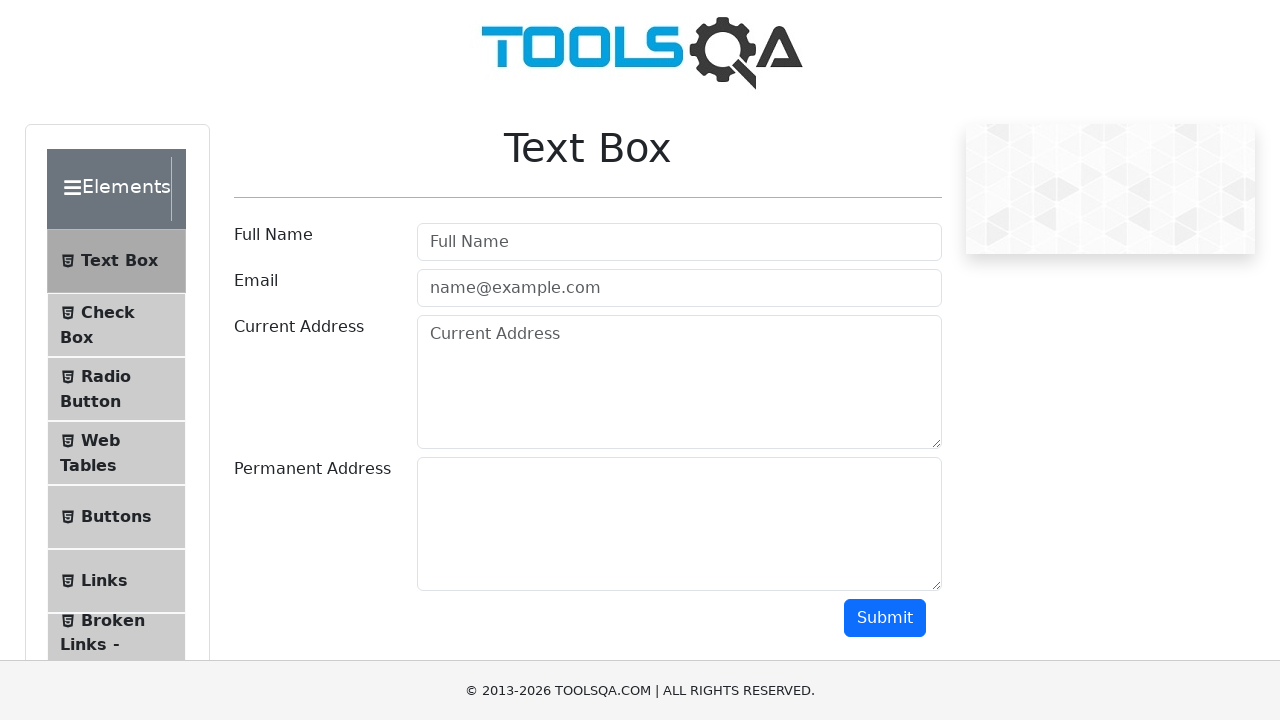